Tests a verify button click functionality on a test page and asserts that a successful verification message is displayed.

Starting URL: http://suninjuly.github.io/wait1.html

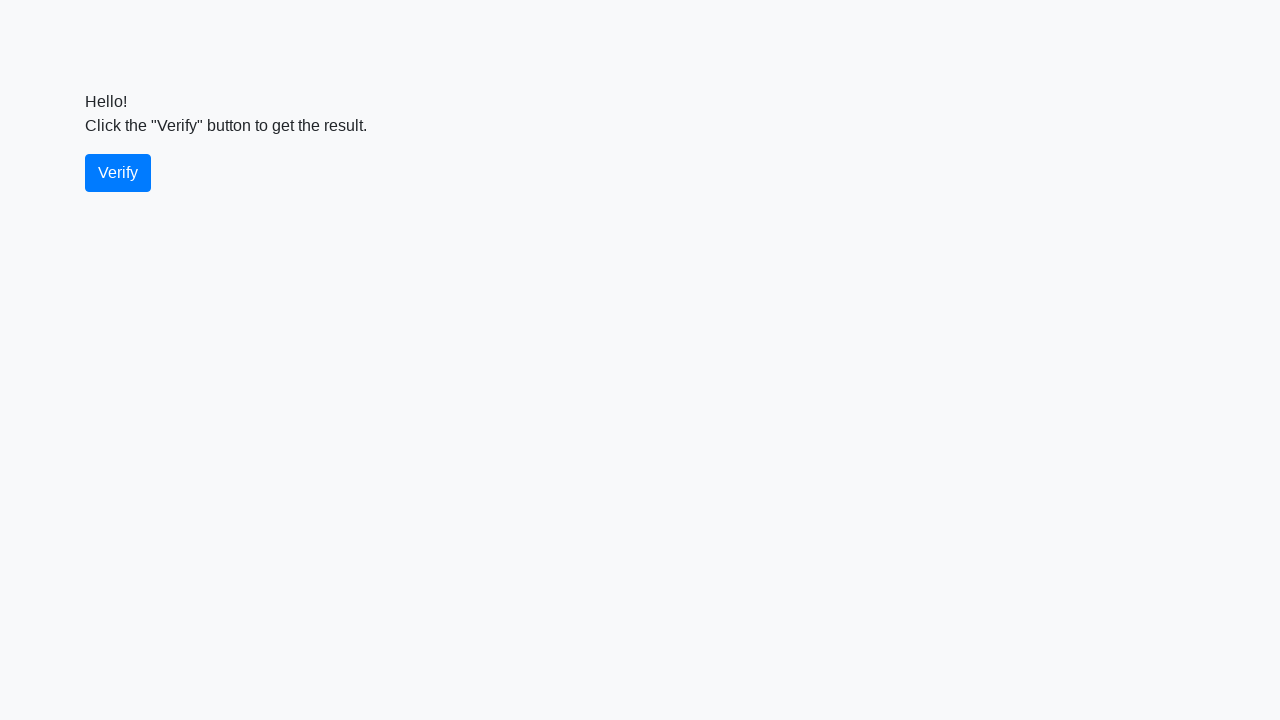

Clicked the verify button at (118, 173) on #verify
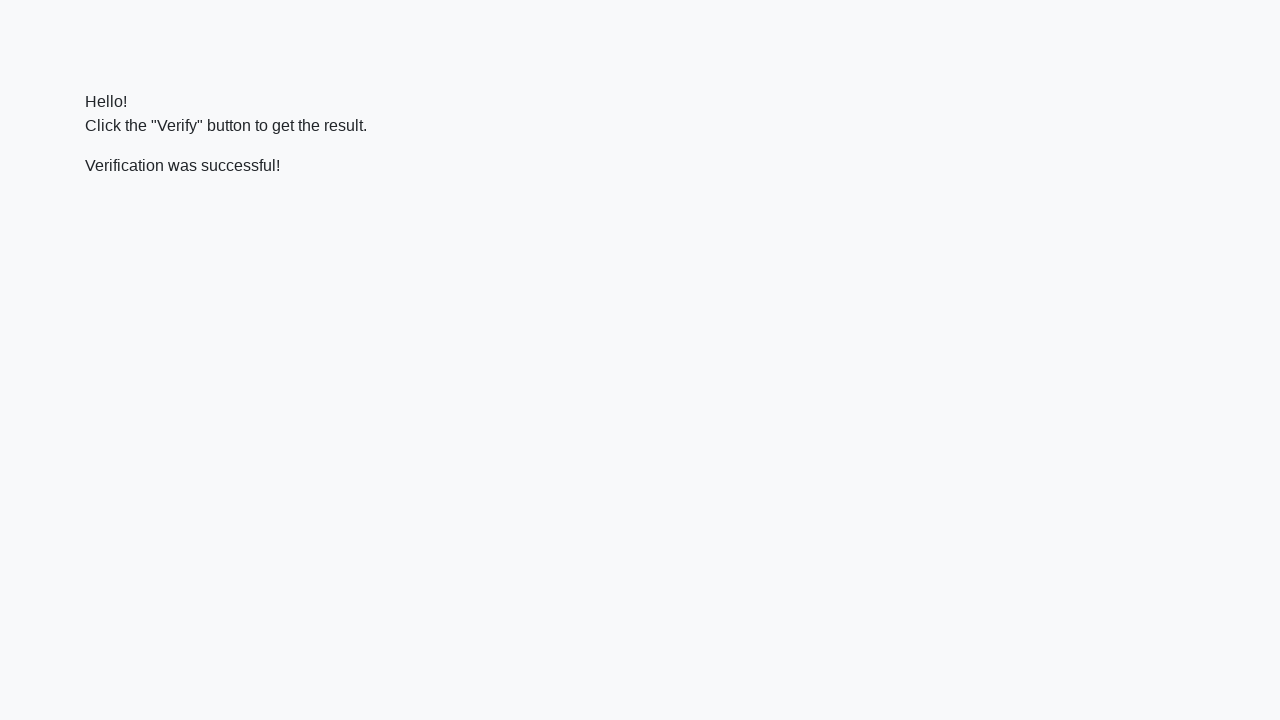

Waited for verification message to appear
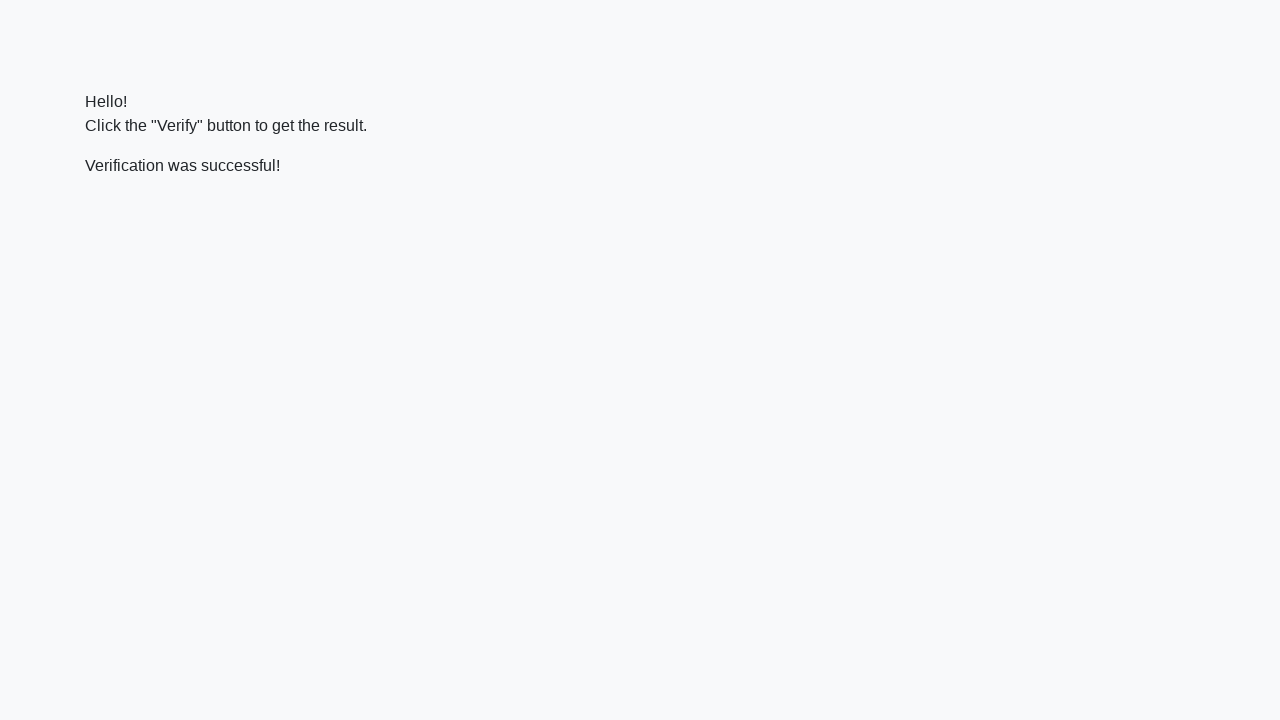

Verified that success message contains 'successful'
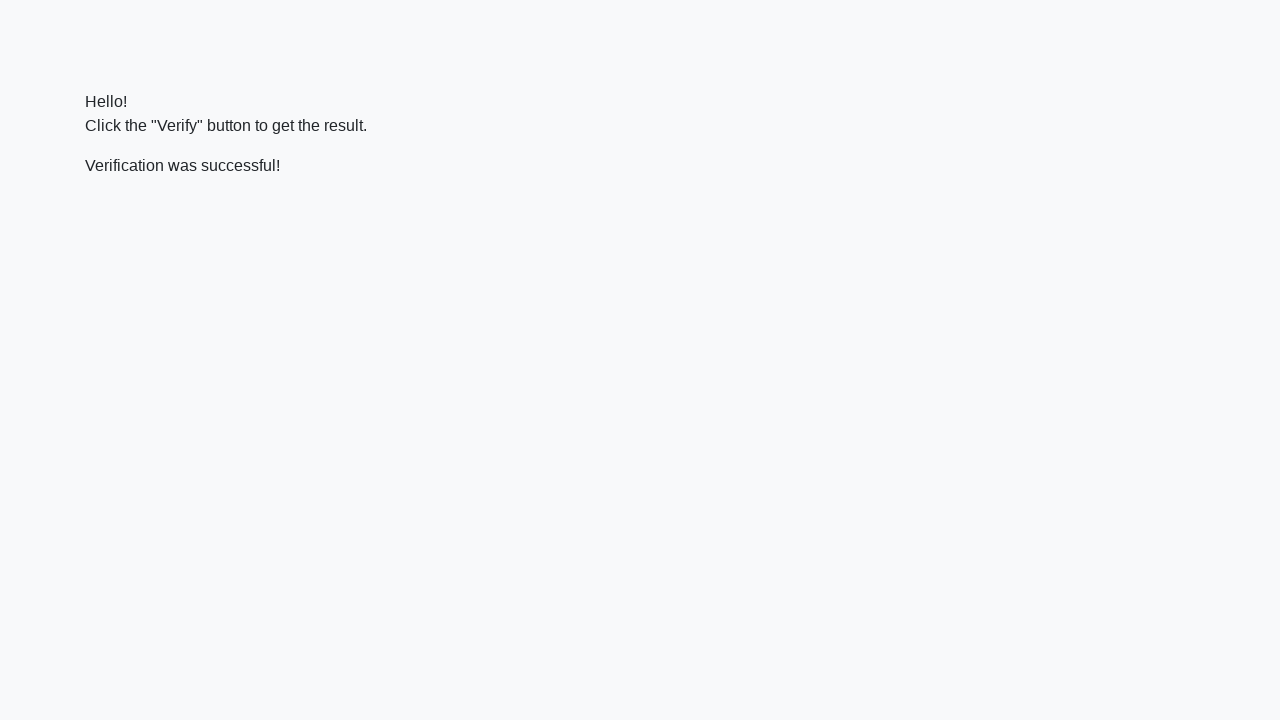

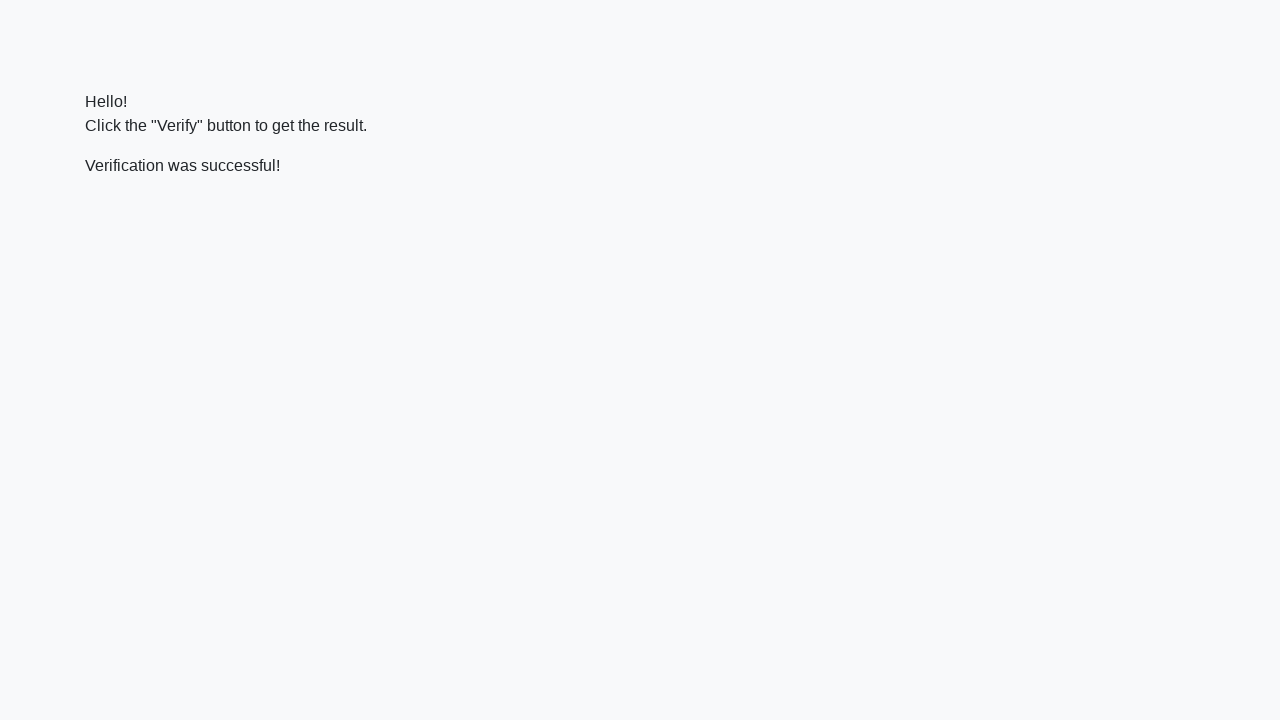